Tests a registration form by filling in first name, last name, email, phone, and address fields, then submitting and verifying the success message.

Starting URL: http://suninjuly.github.io/registration1.html

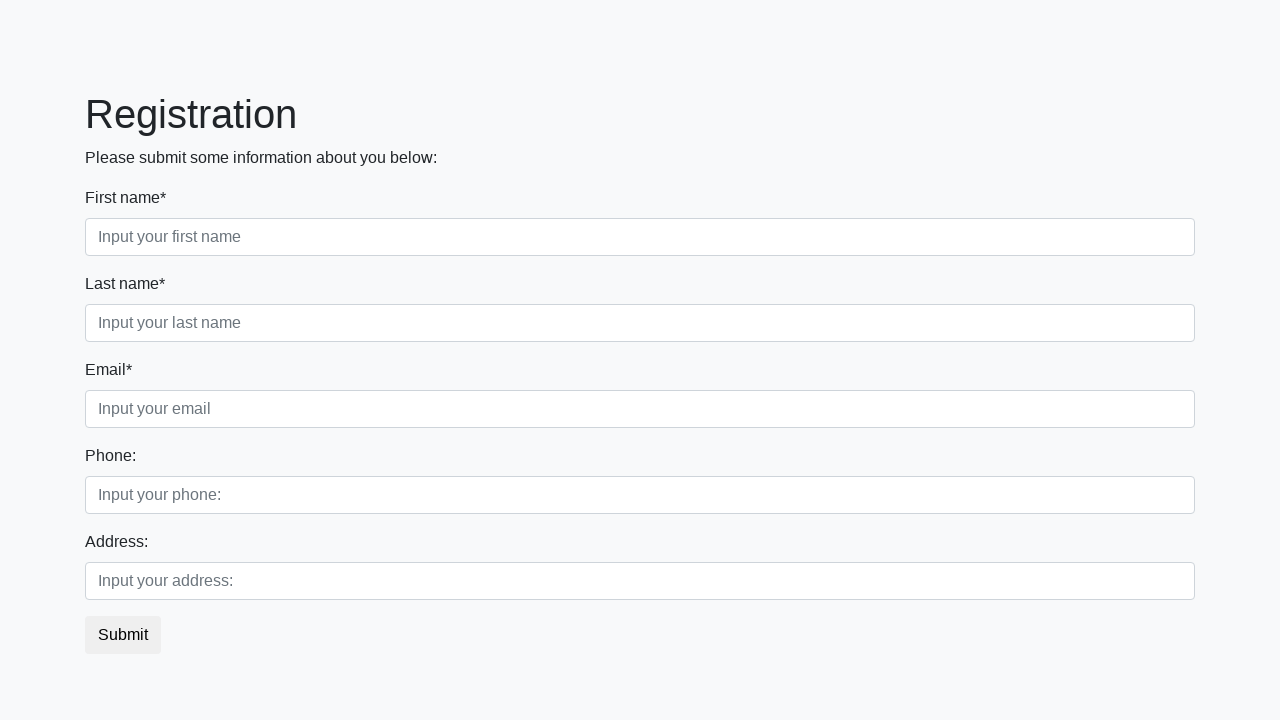

Filled first name field with 'Ivan' on div.first_block input.form-control.first
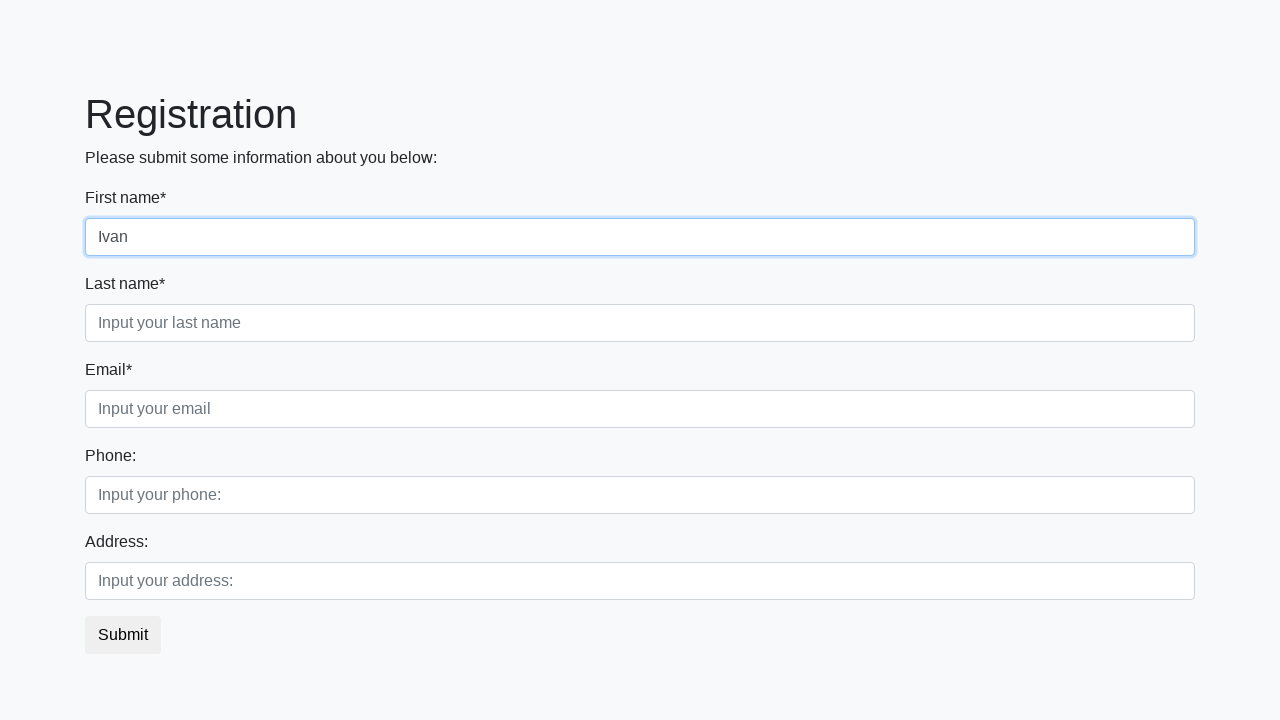

Filled last name field with 'Petrov' on div.first_block .form-control.second
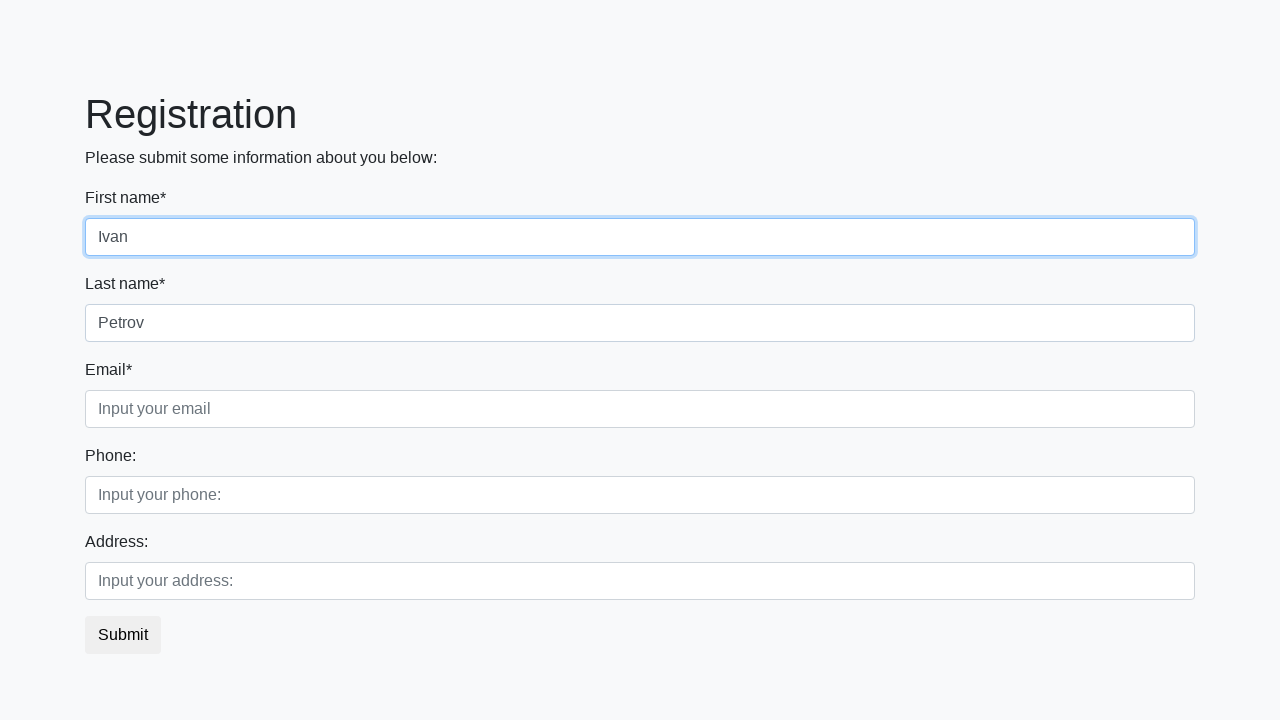

Filled email field with 'dog@dog.ru' on div.third_class .form-control.third
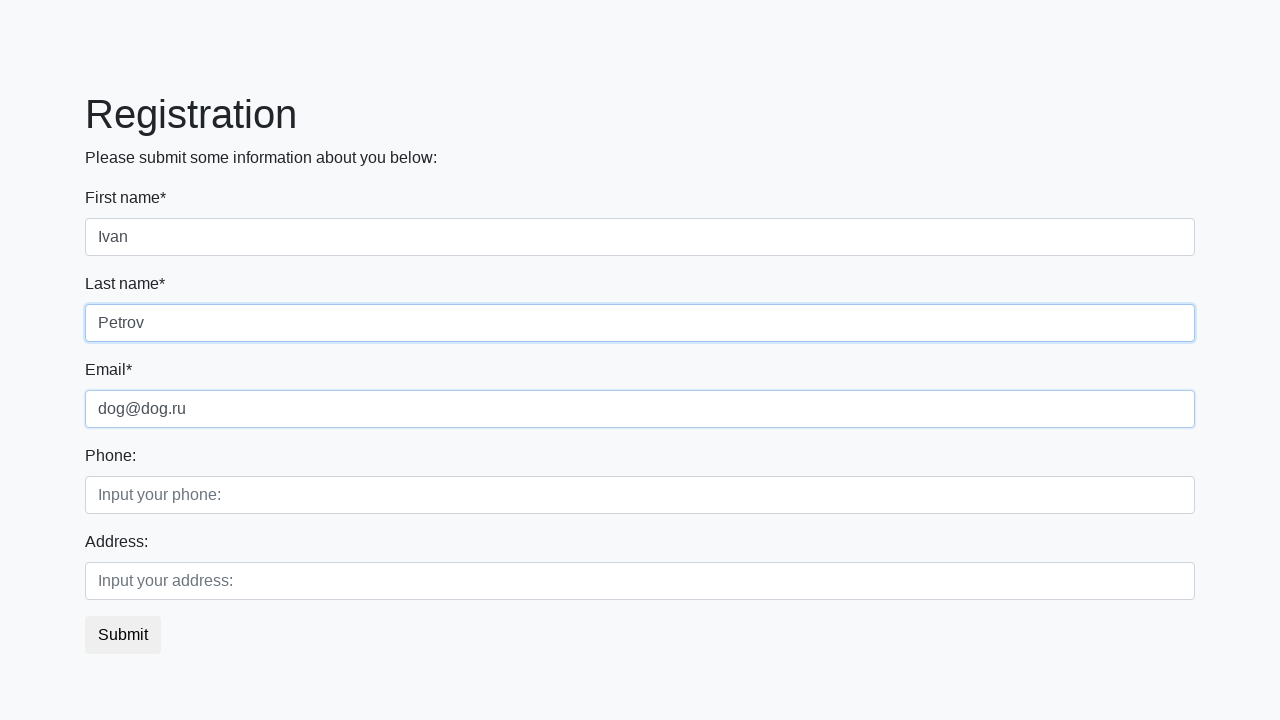

Filled phone field with '+7-123-45-67' on div.second_block input
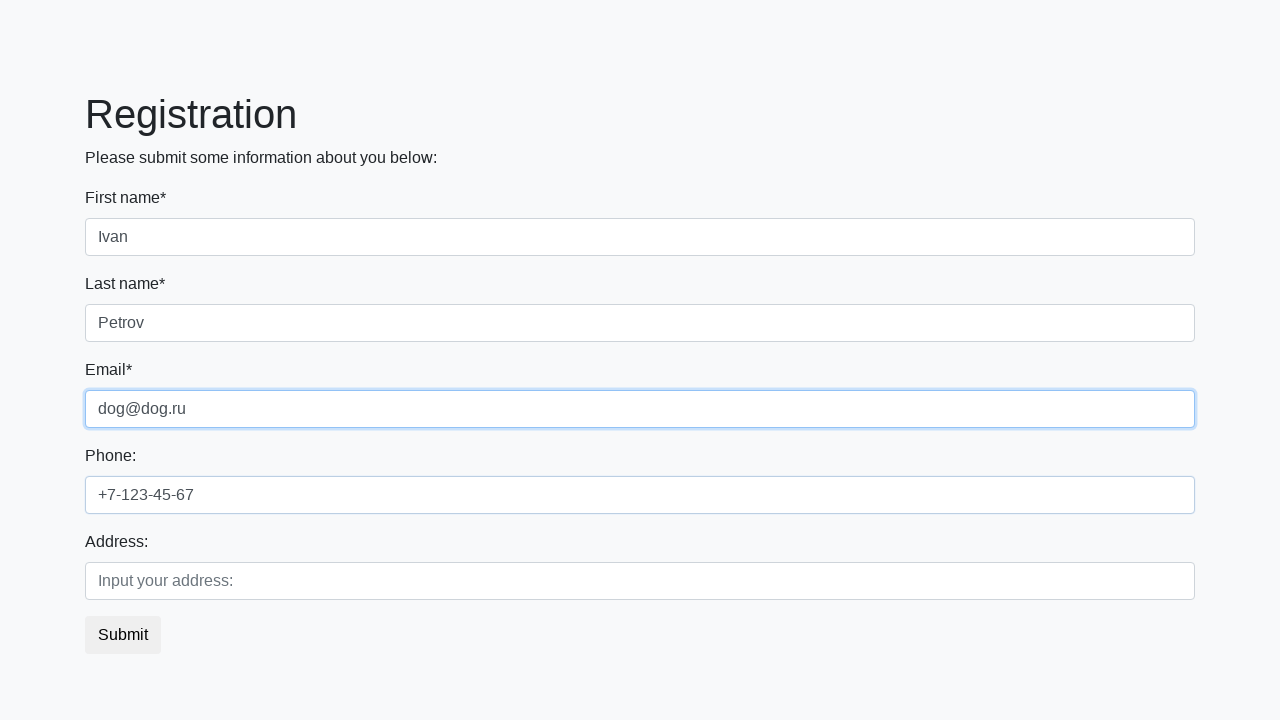

Filled address field with 'Solar System, Earth, Russia' on div.second_block input.form-control.second
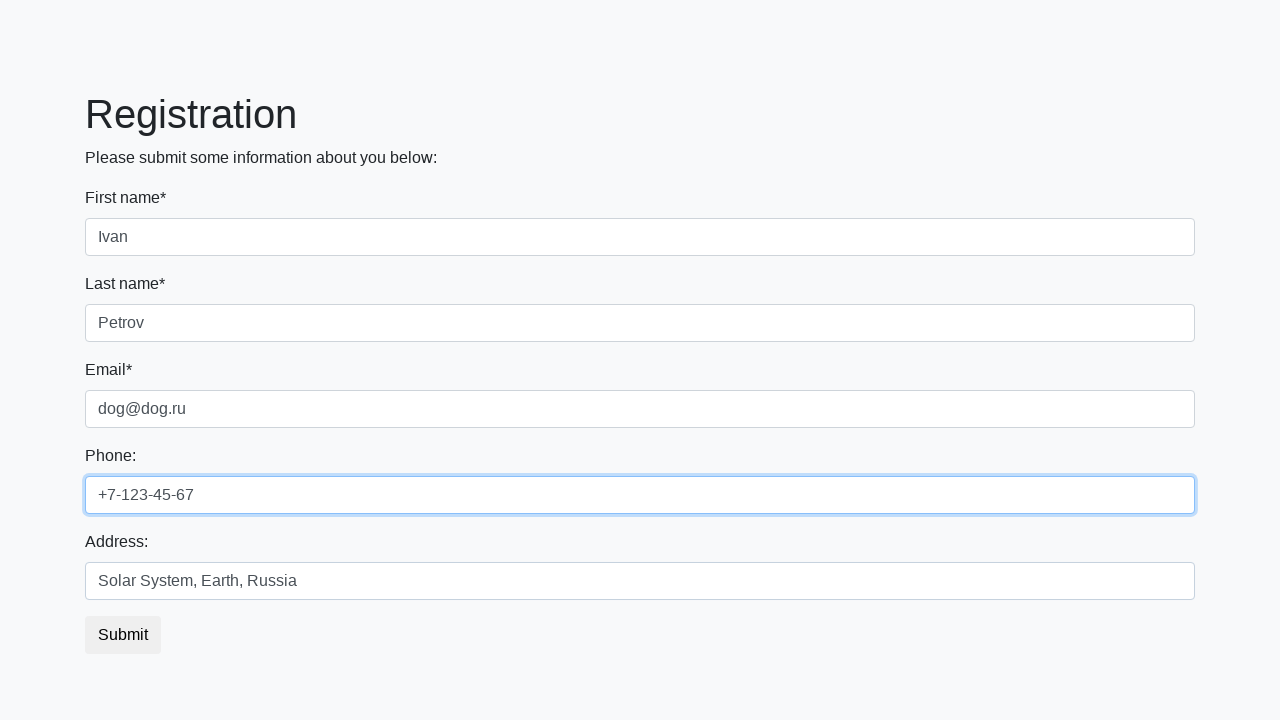

Clicked submit button to complete registration at (123, 635) on button.btn
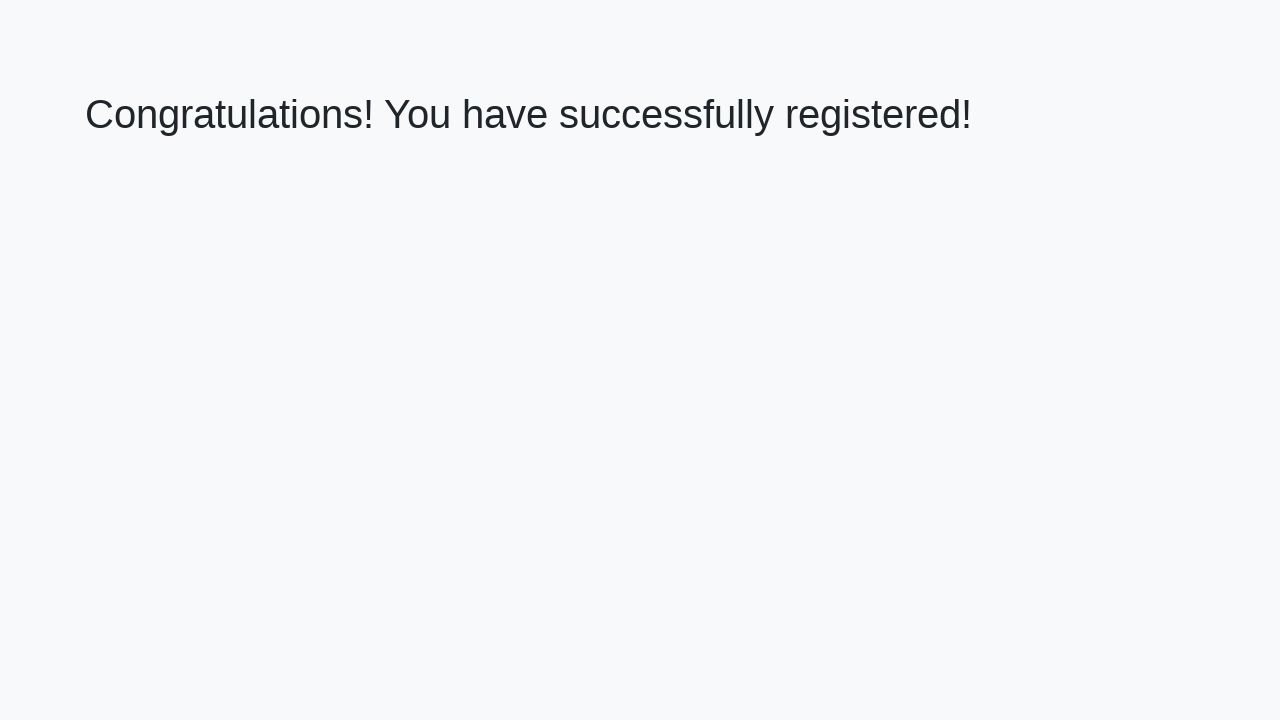

Success message appeared - registration completed
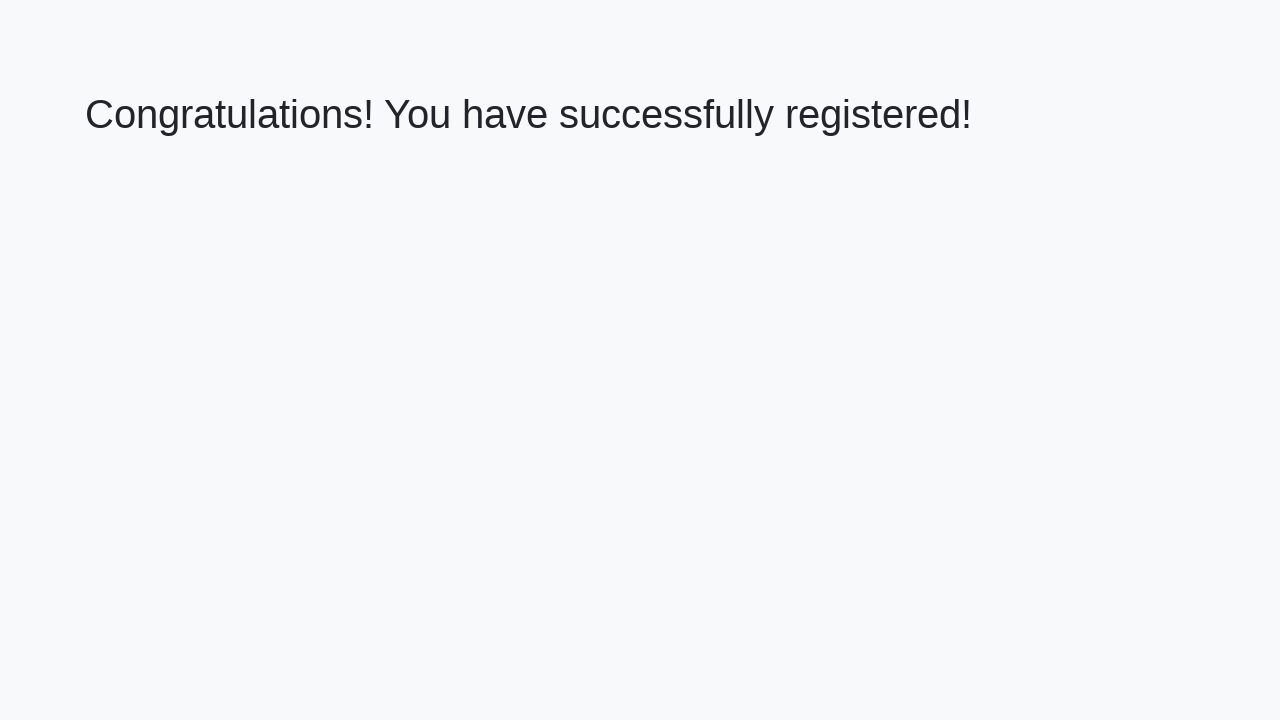

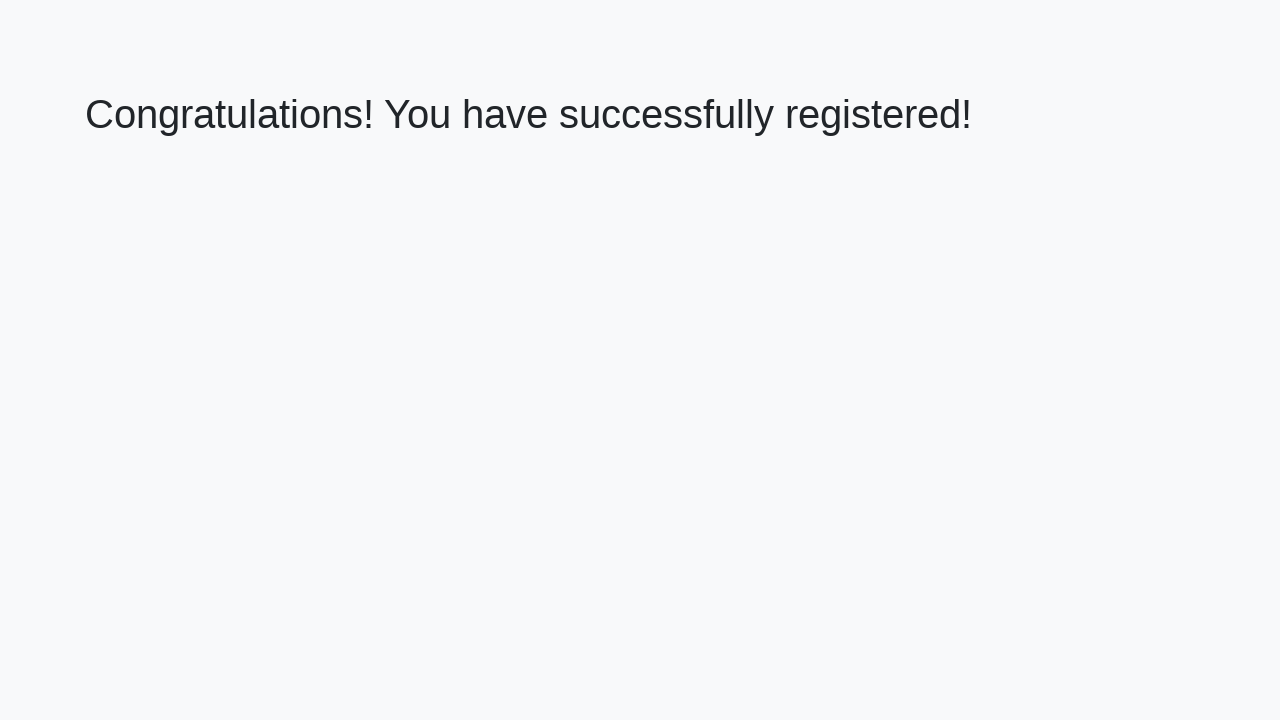